Tests a loading images page by waiting for the loading process to complete (indicated by "Done!" text) and then verifying an award image element is present

Starting URL: https://bonigarcia.dev/selenium-webdriver-java/loading-images.html

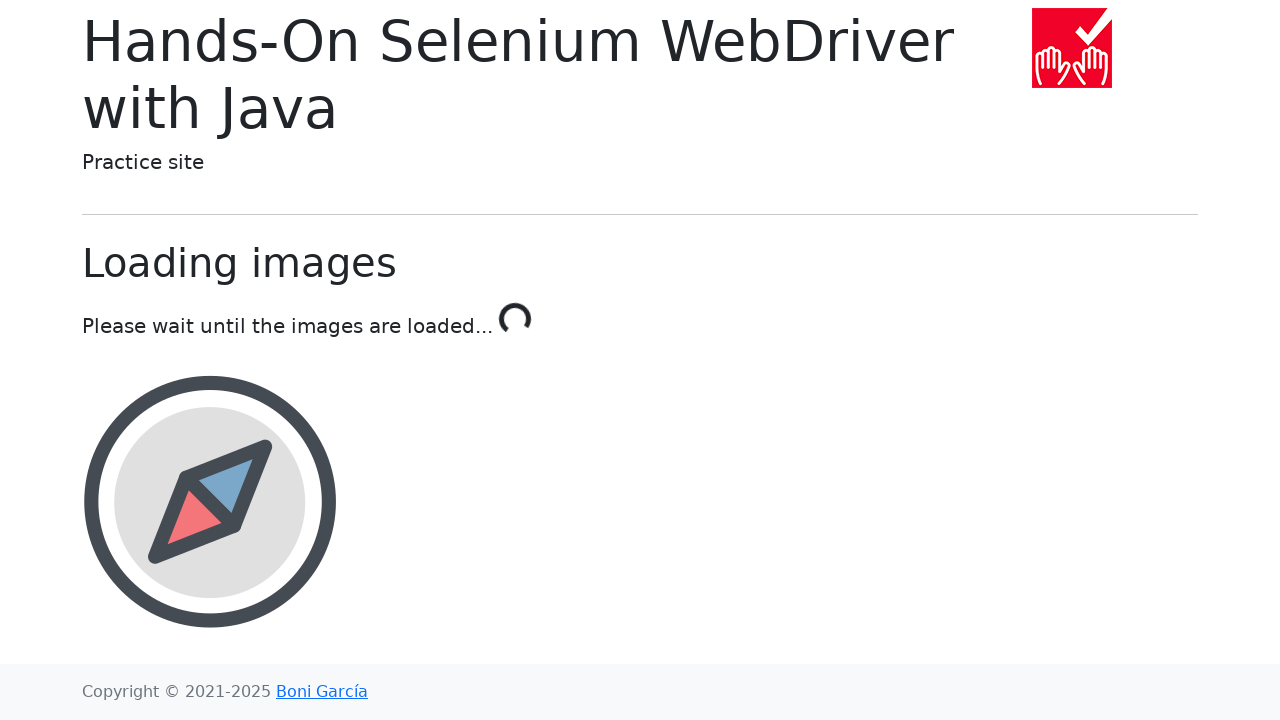

Navigated to loading images test page
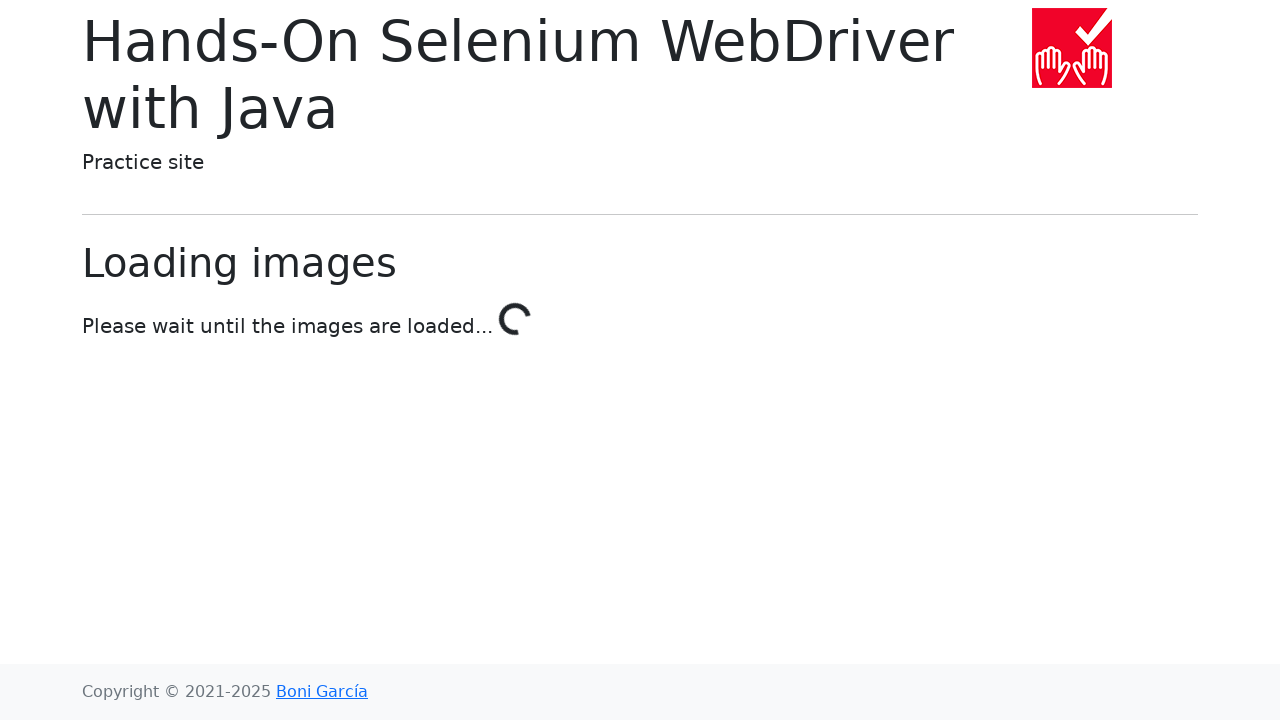

Loading process completed - 'Done!' text appeared
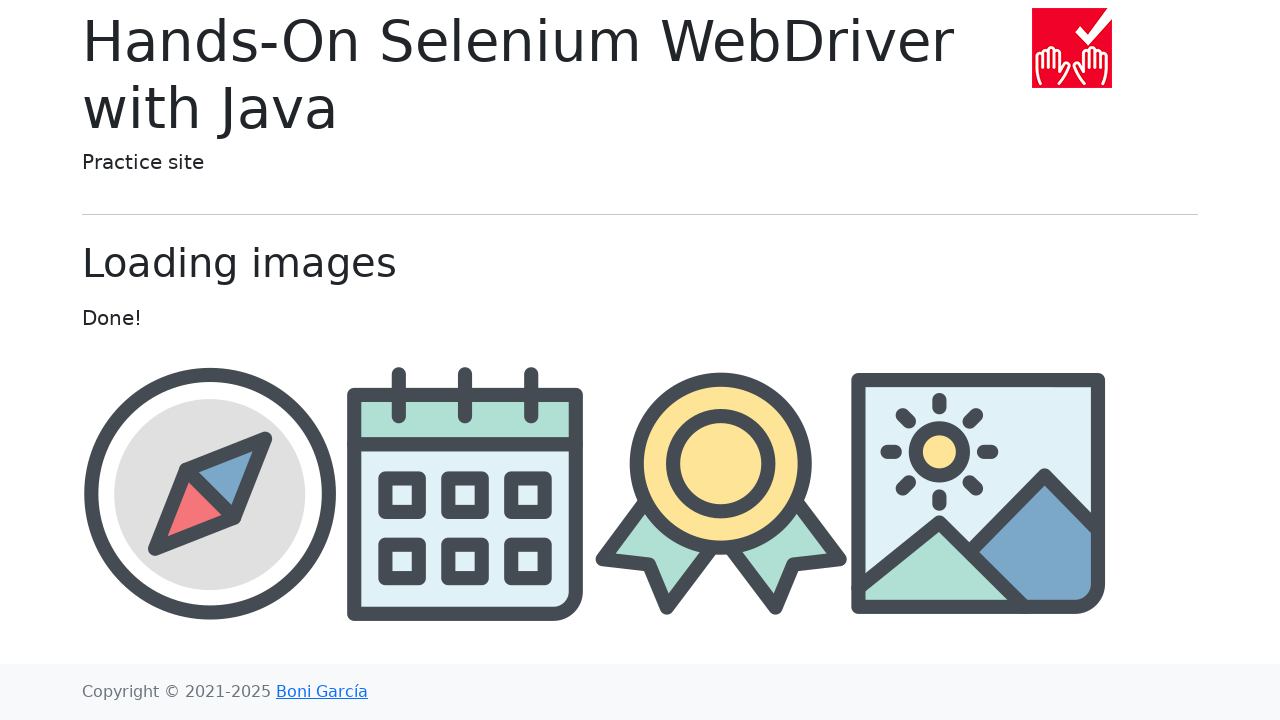

Located award image element
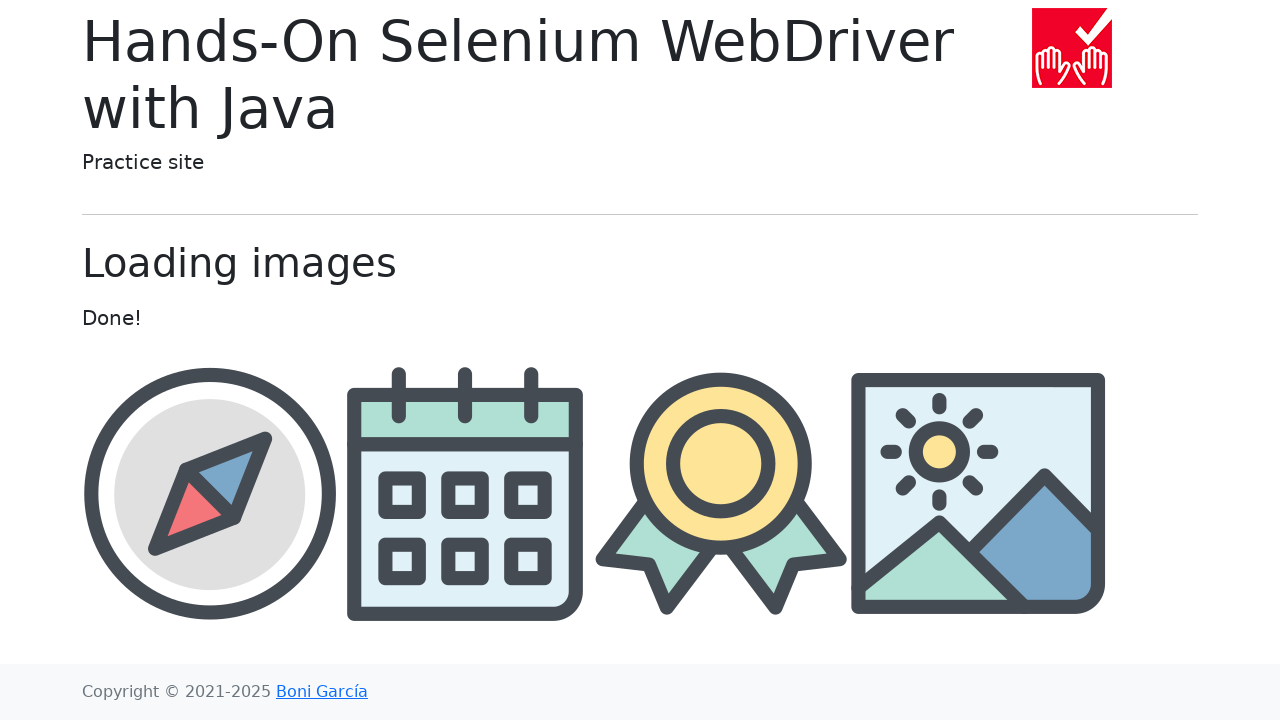

Award image element is visible and loaded
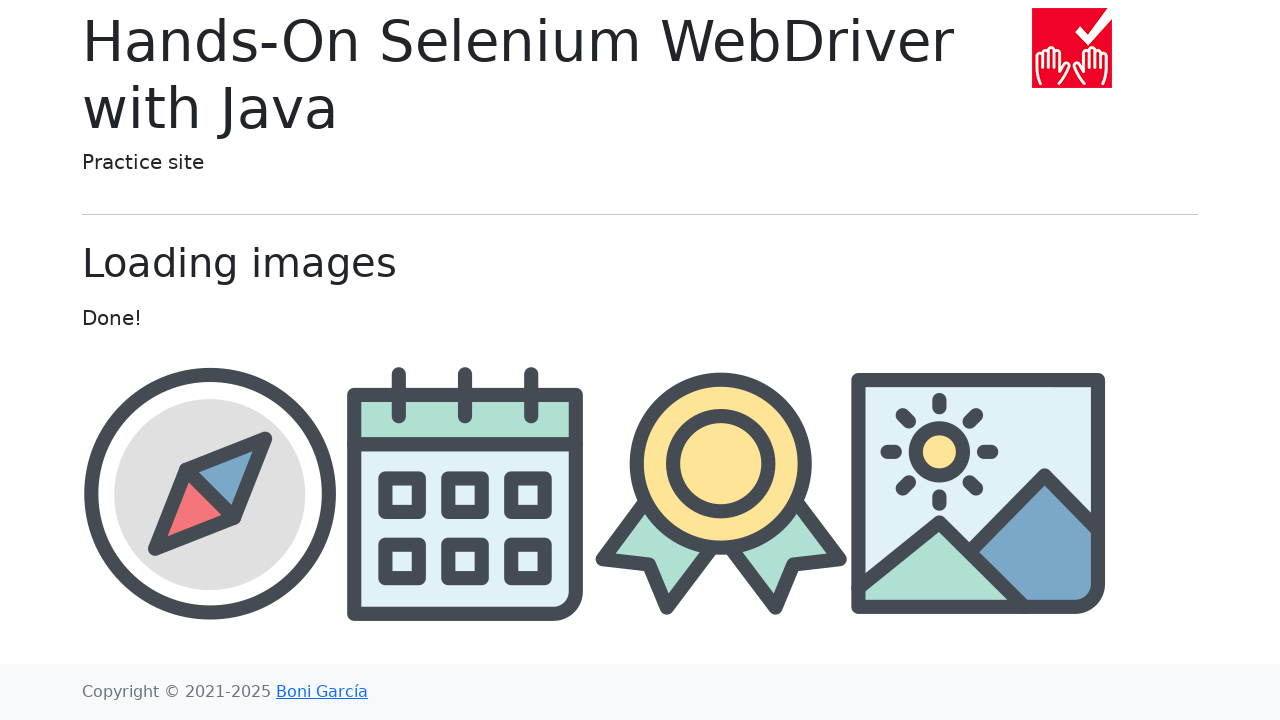

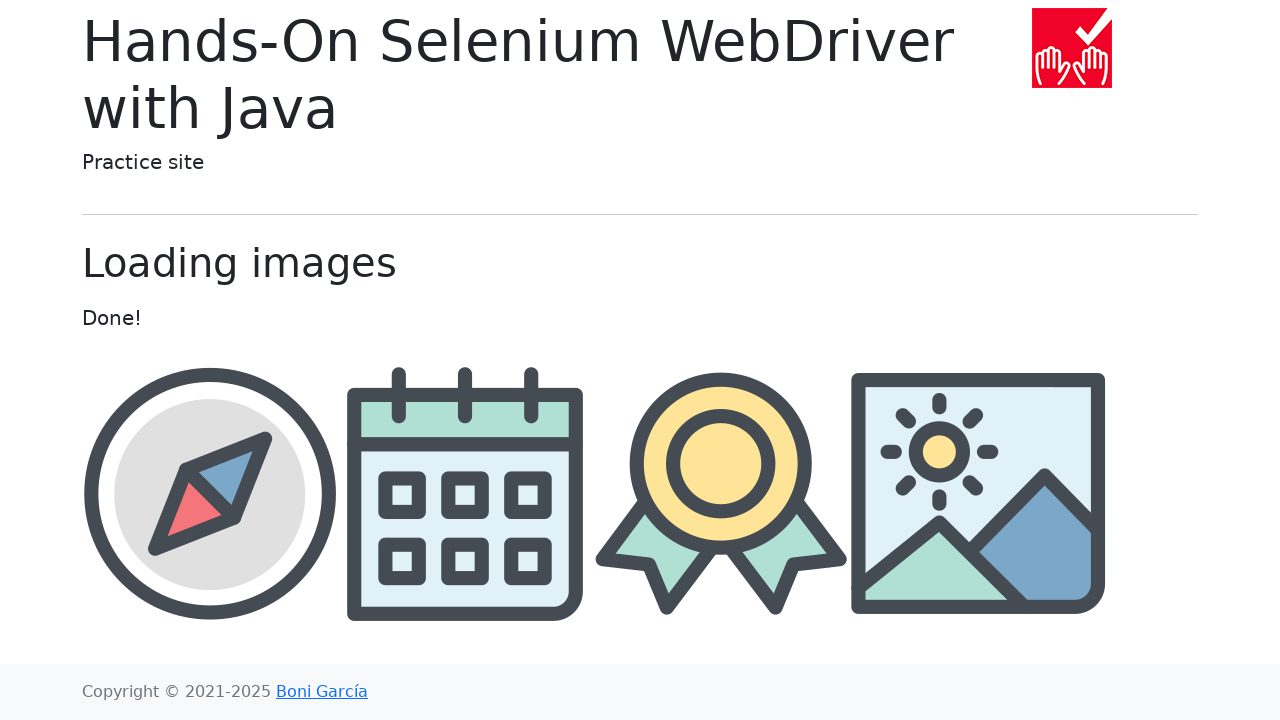